Tests adding and removing elements by clicking add button twice, then removing one element and verifying one remains

Starting URL: http://the-internet.herokuapp.com/add_remove_elements/

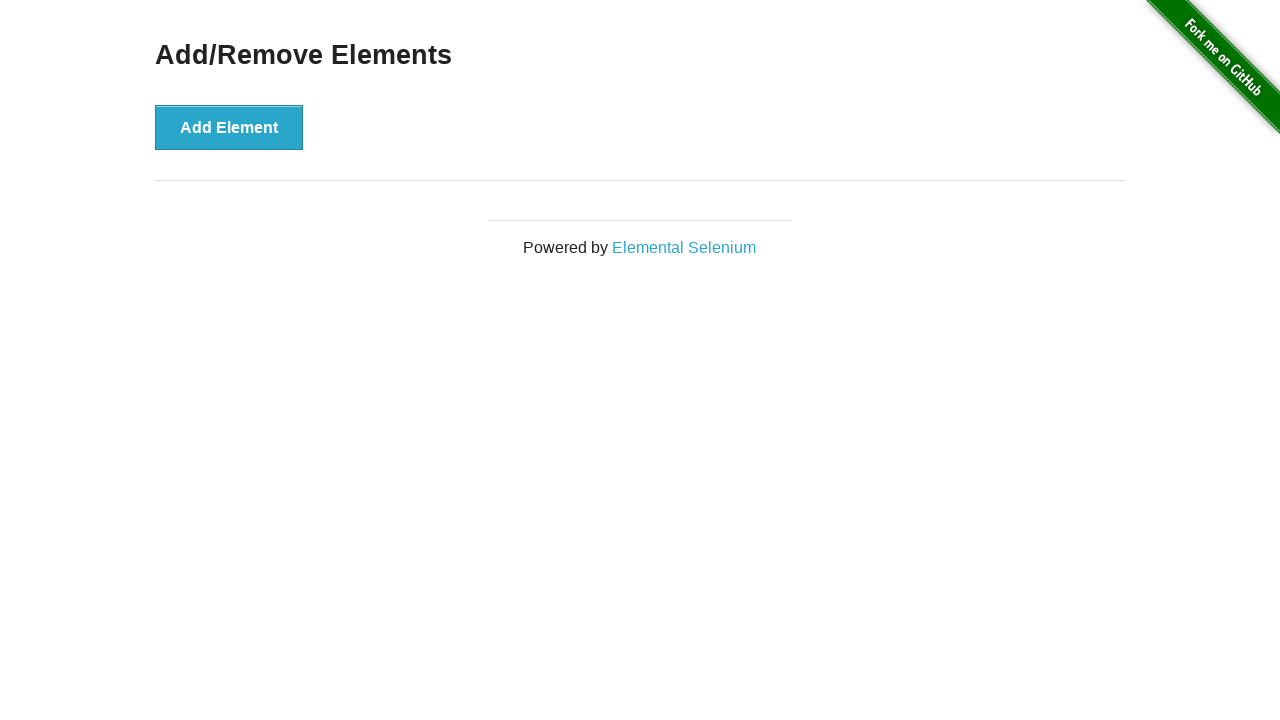

Clicked Add Element button (first time) at (229, 127) on xpath=//*[@id='content']/div/button
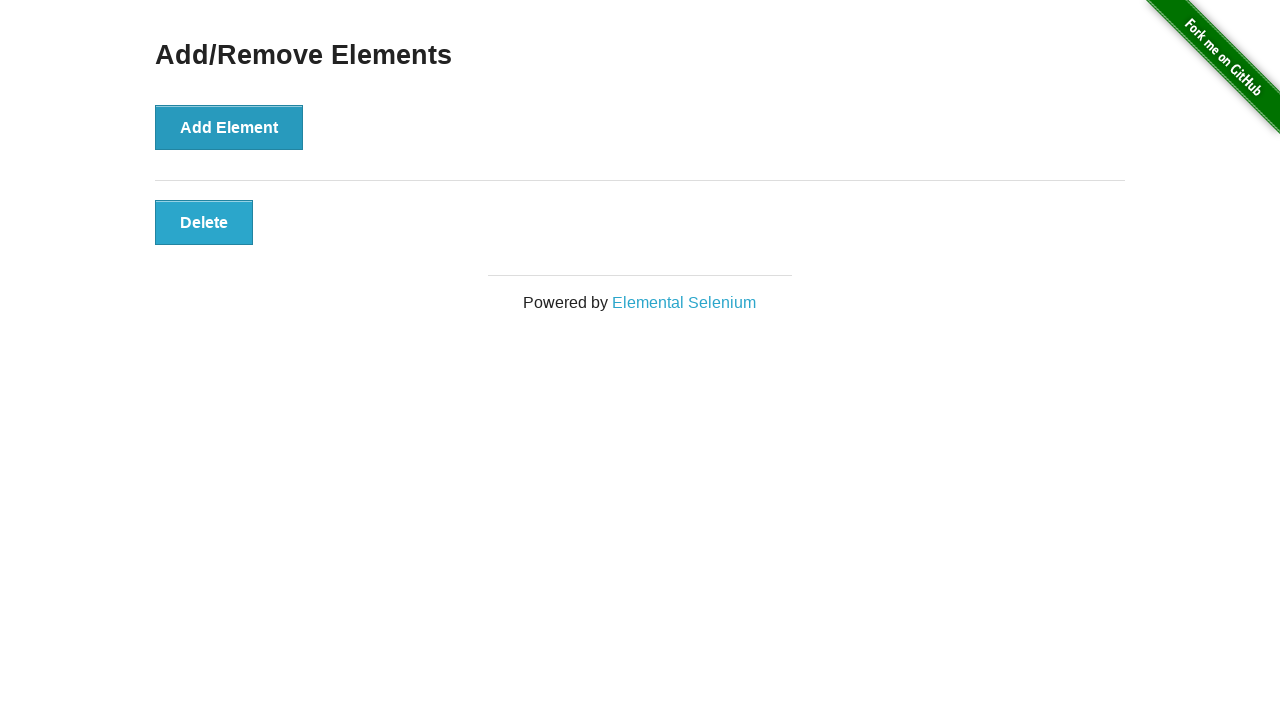

Clicked Add Element button (second time) at (229, 127) on xpath=//*[@id='content']/div/button
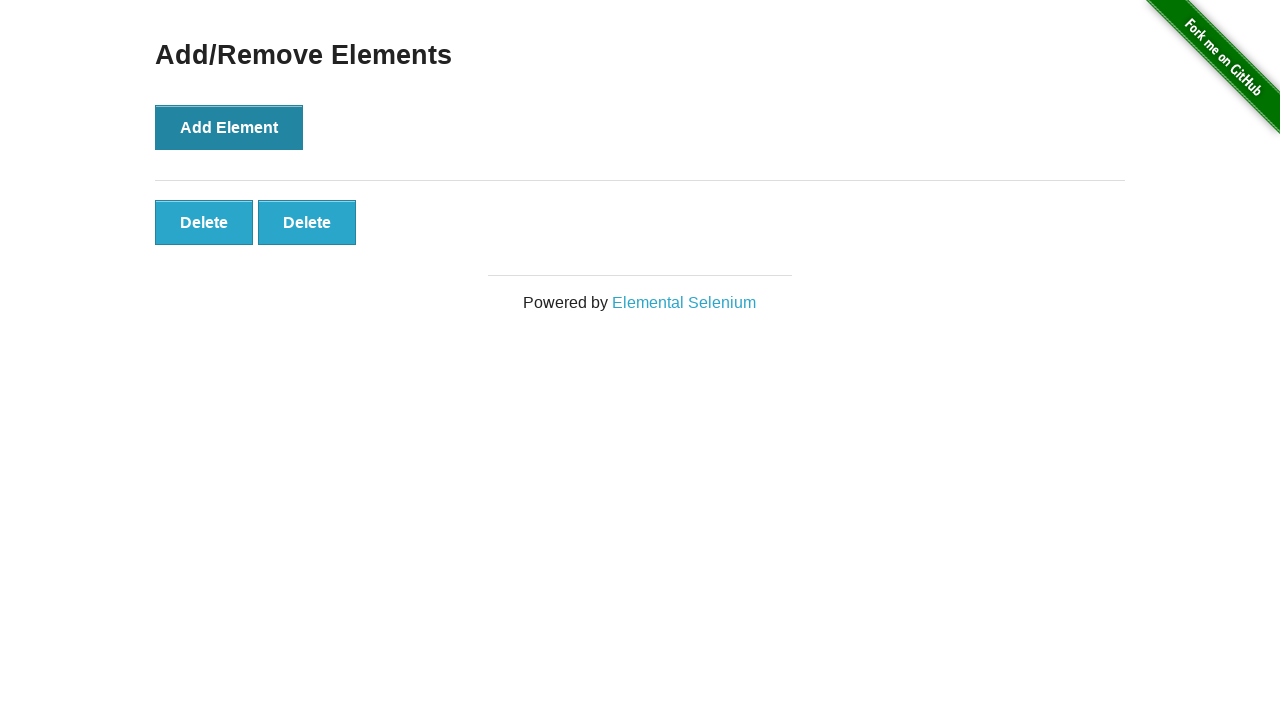

Clicked the first added element to remove it at (204, 222) on .added-manually >> nth=0
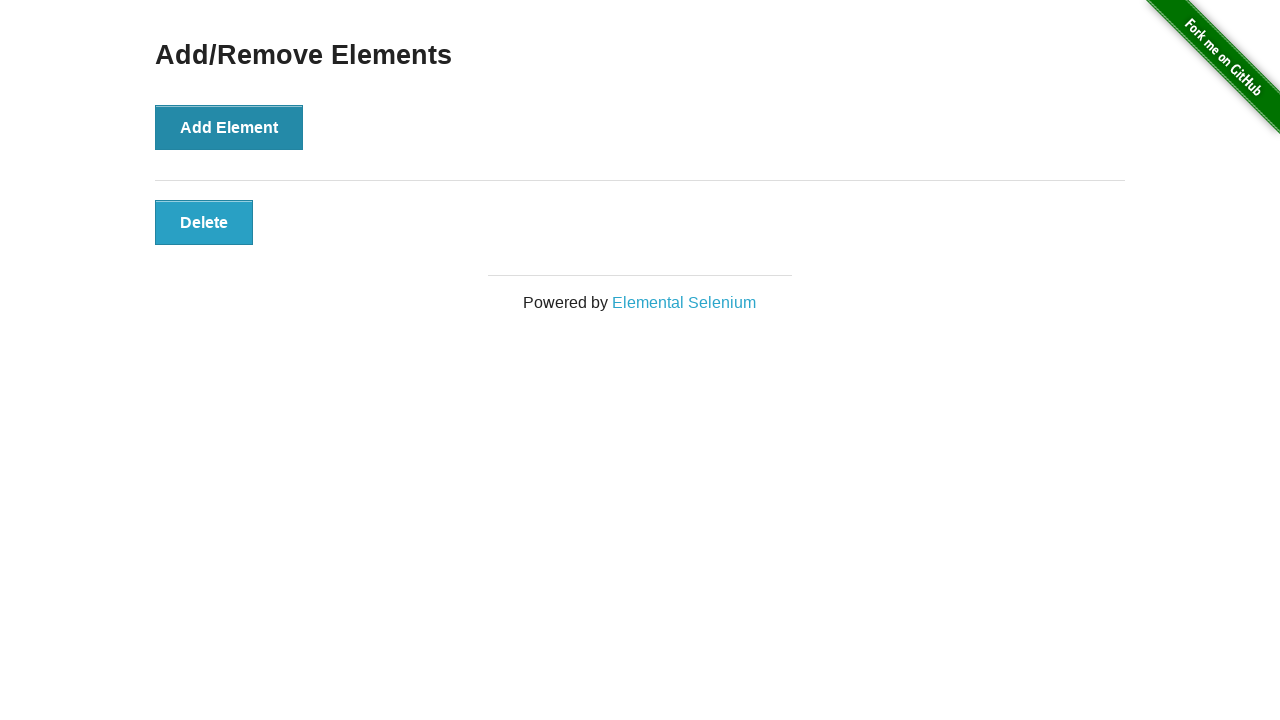

Located remaining added elements
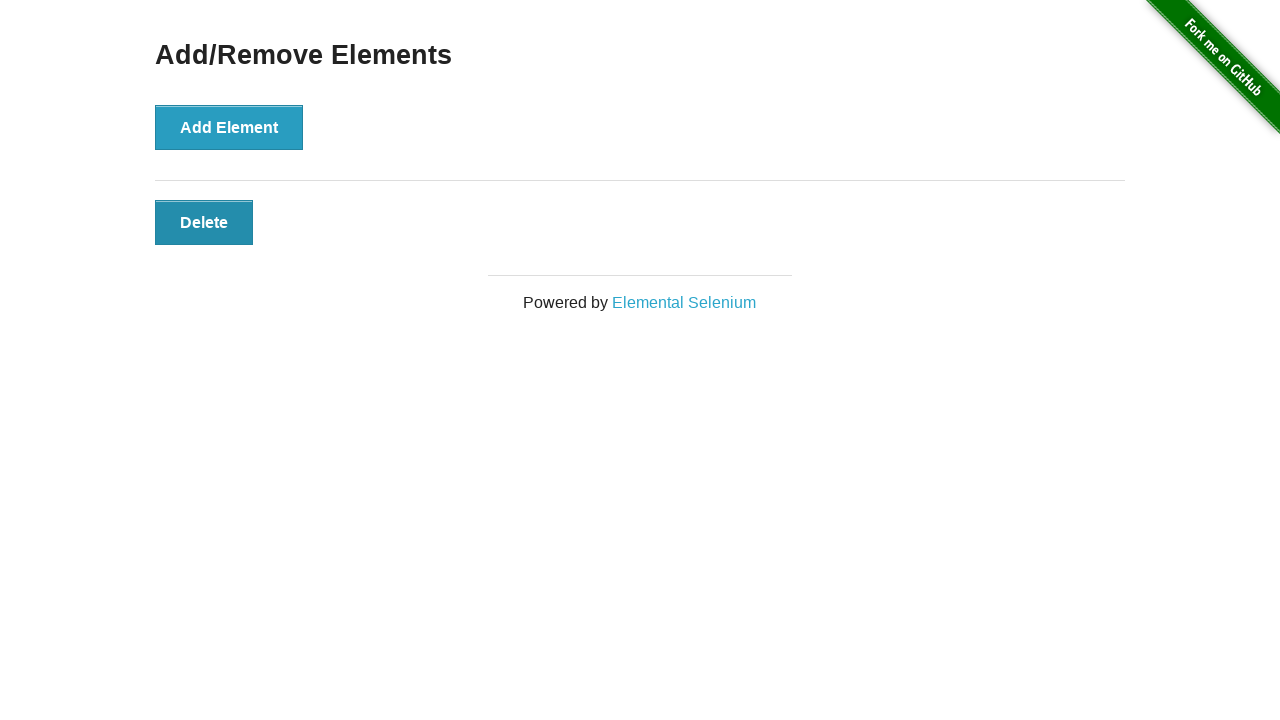

Verified that exactly 1 element remains
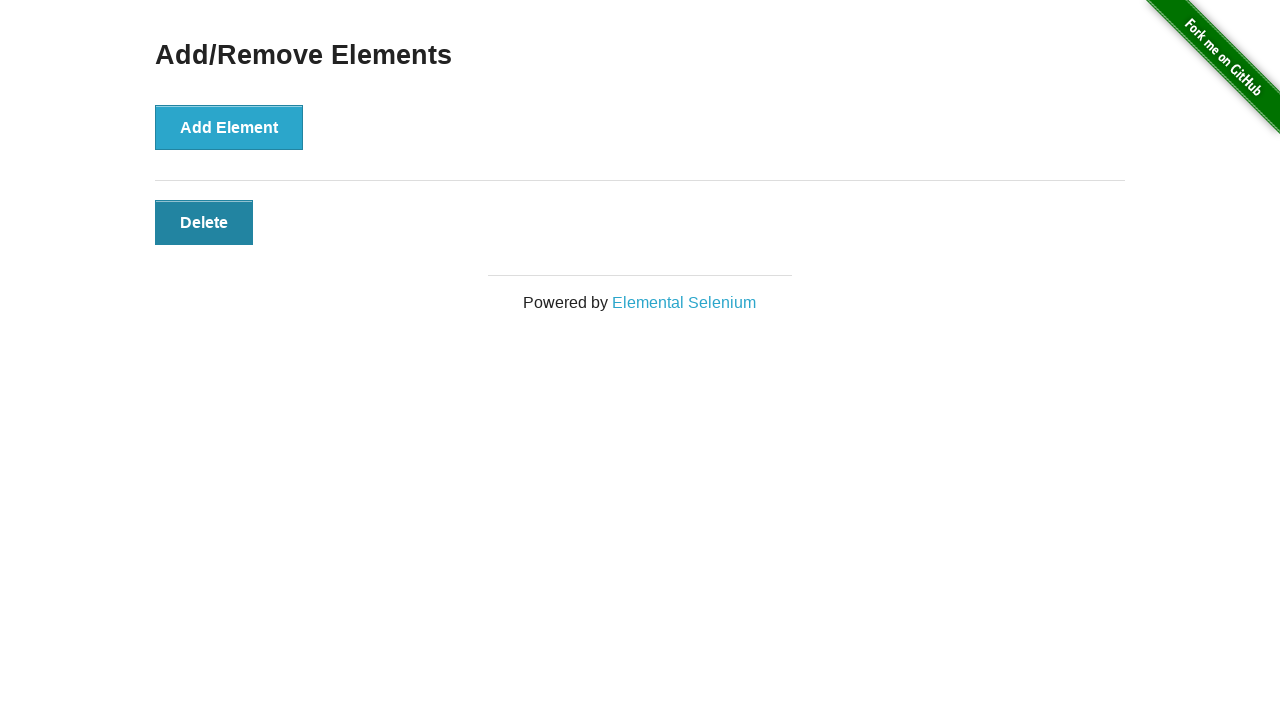

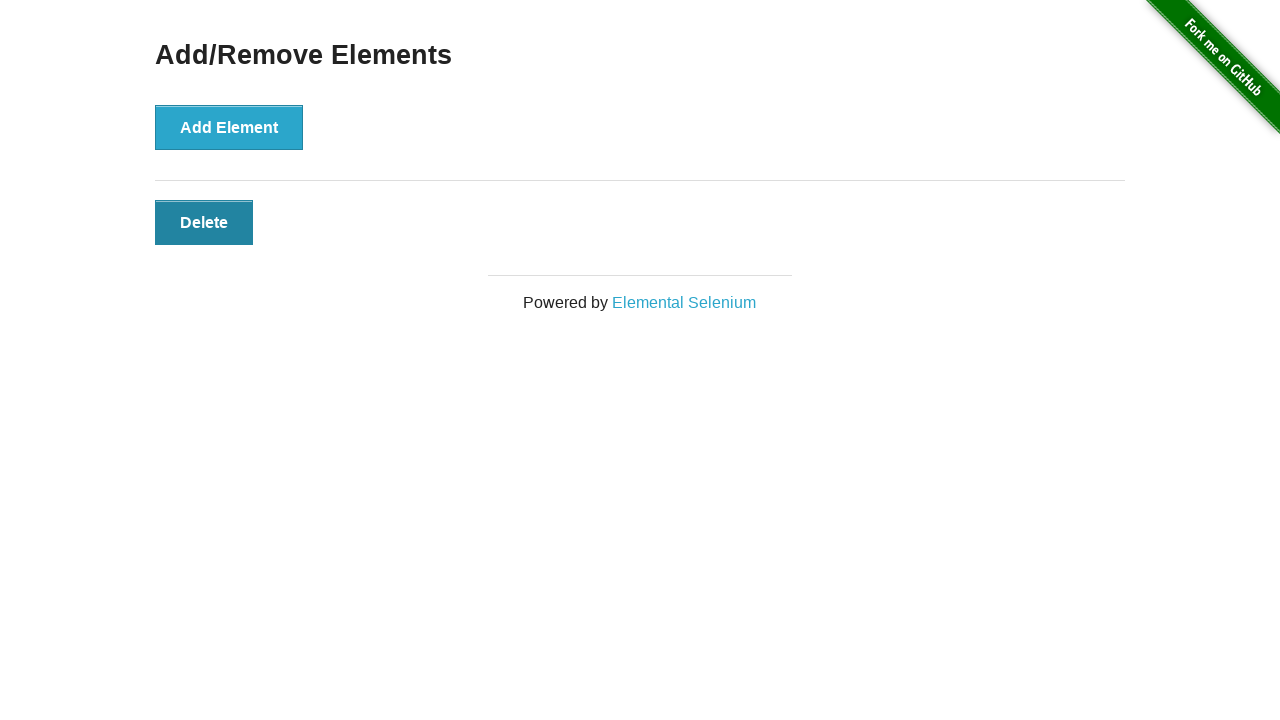